Loads the Creagames portal and verifies the page loads correctly by checking for page elements.

Starting URL: https://www.creagames.com/

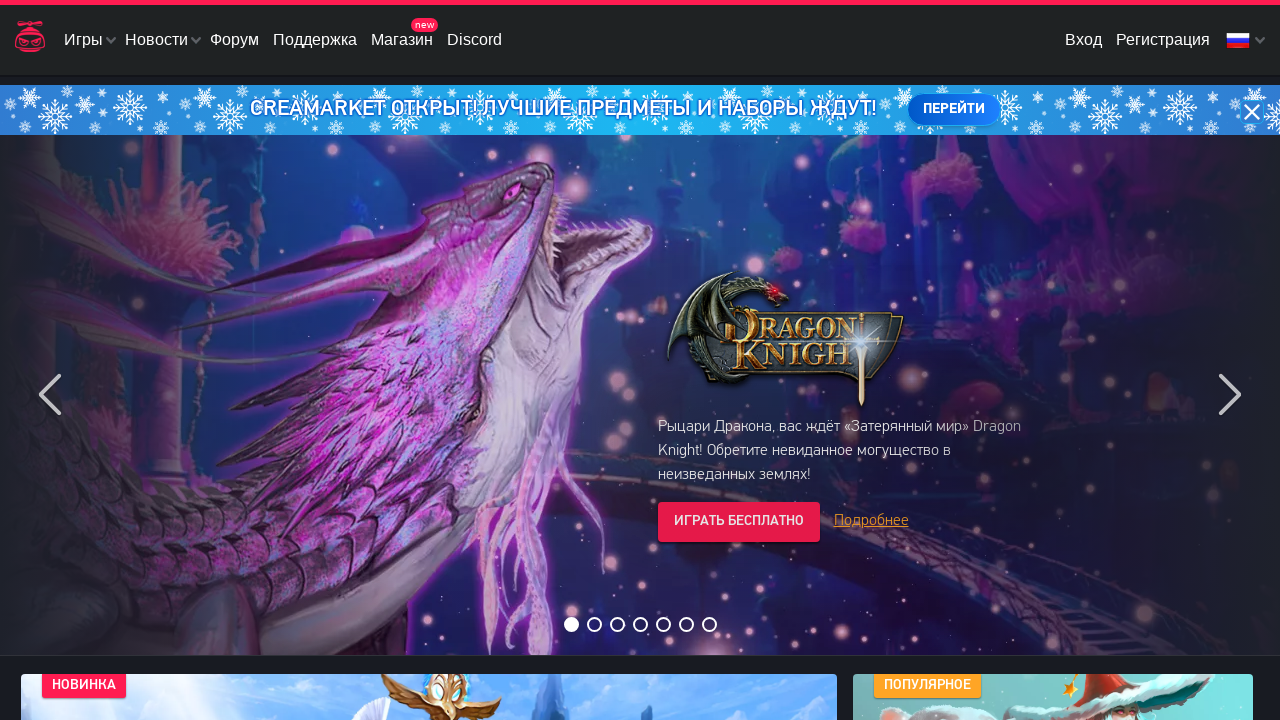

Waited for body element to be present on the page
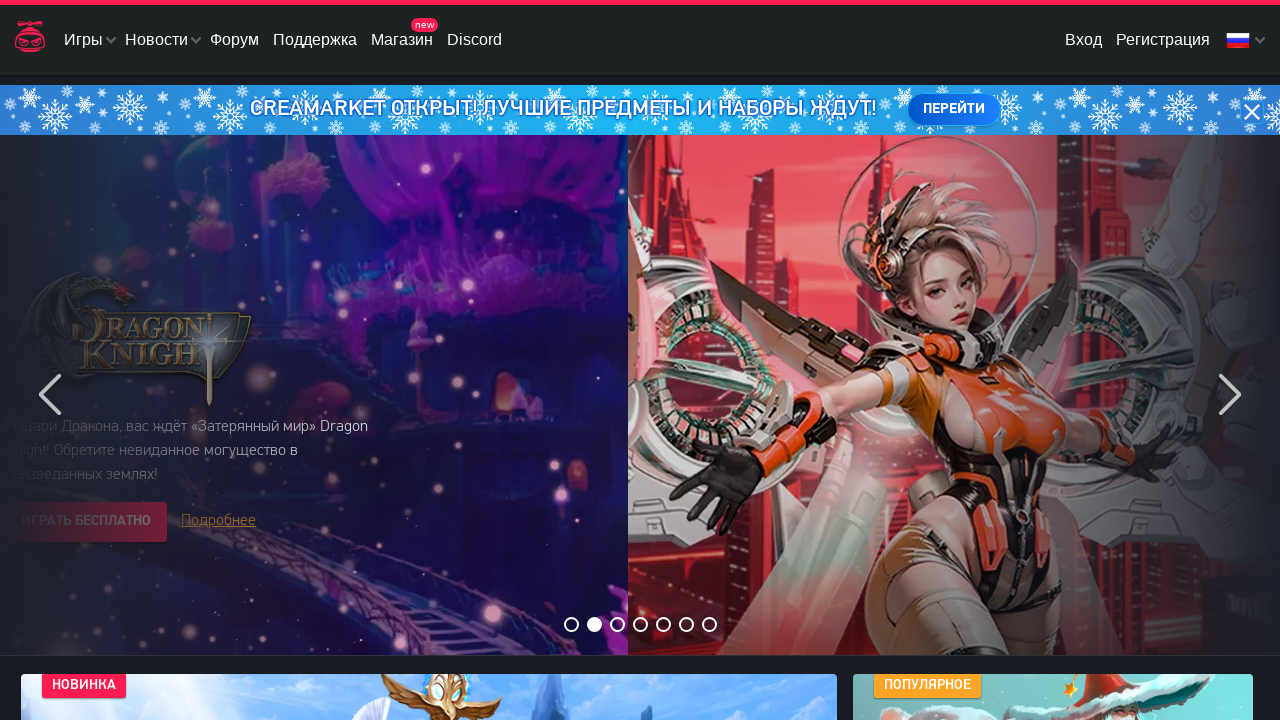

Page DOM content loaded
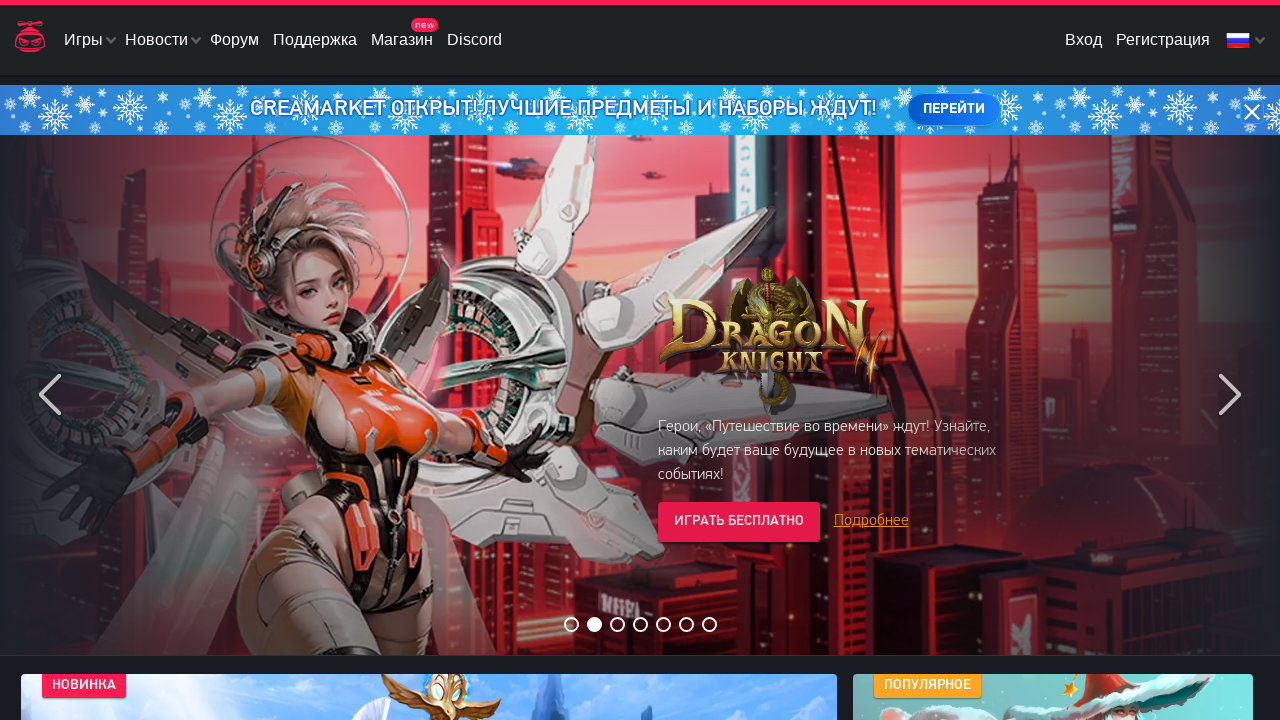

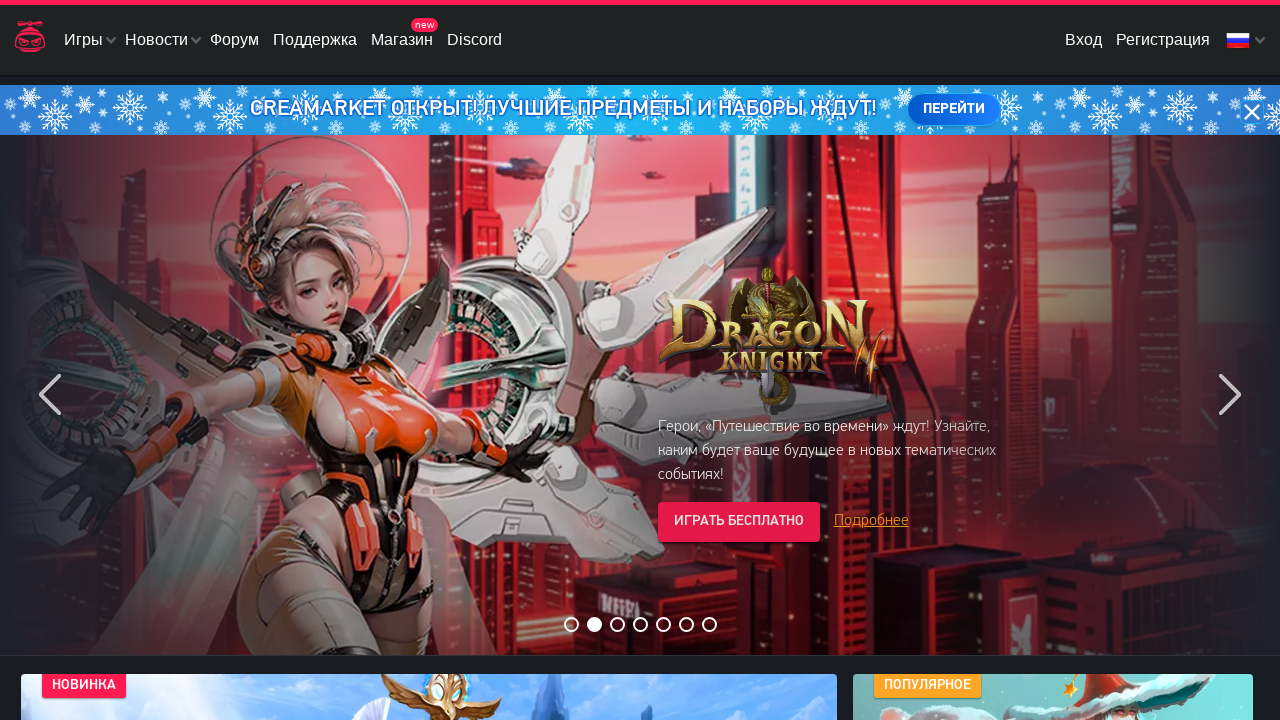